Navigates to an automation practice page and interacts with a web table, verifying that the table structure and content are accessible by locating the table rows, headers, and cell elements.

Starting URL: https://rahulshettyacademy.com/AutomationPractice/

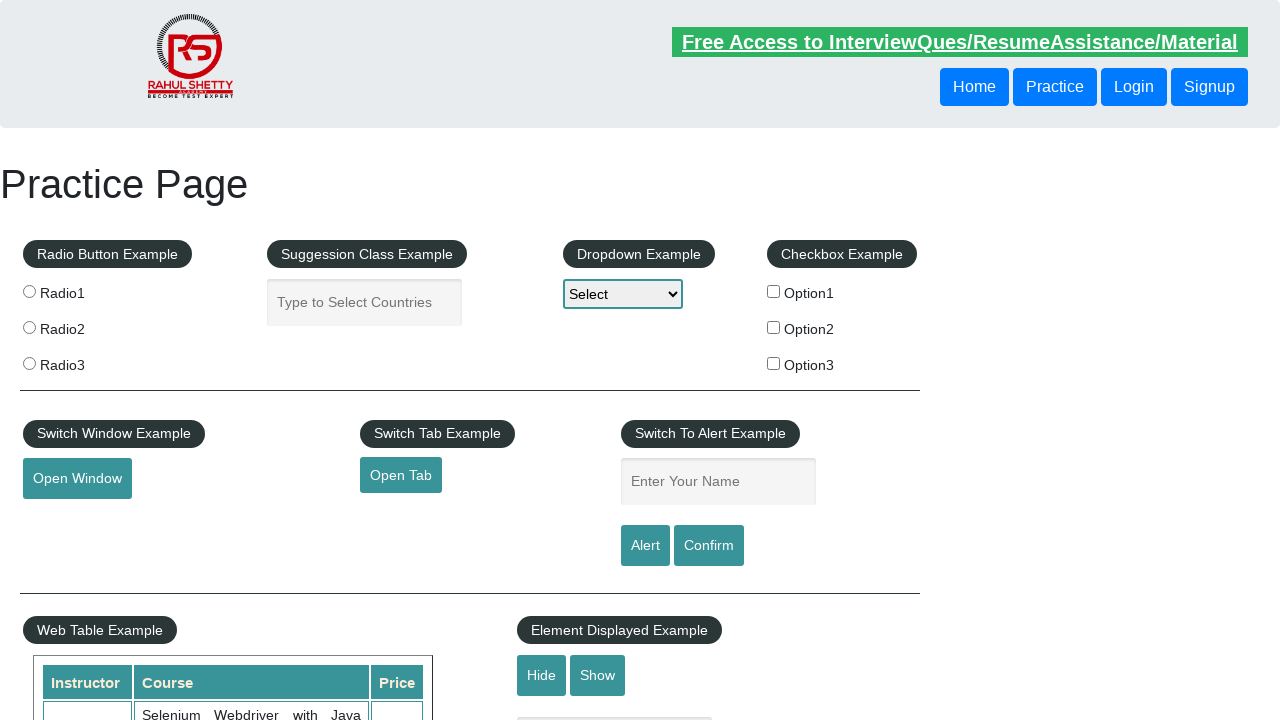

Navigated to Rahul Shetty Academy automation practice page
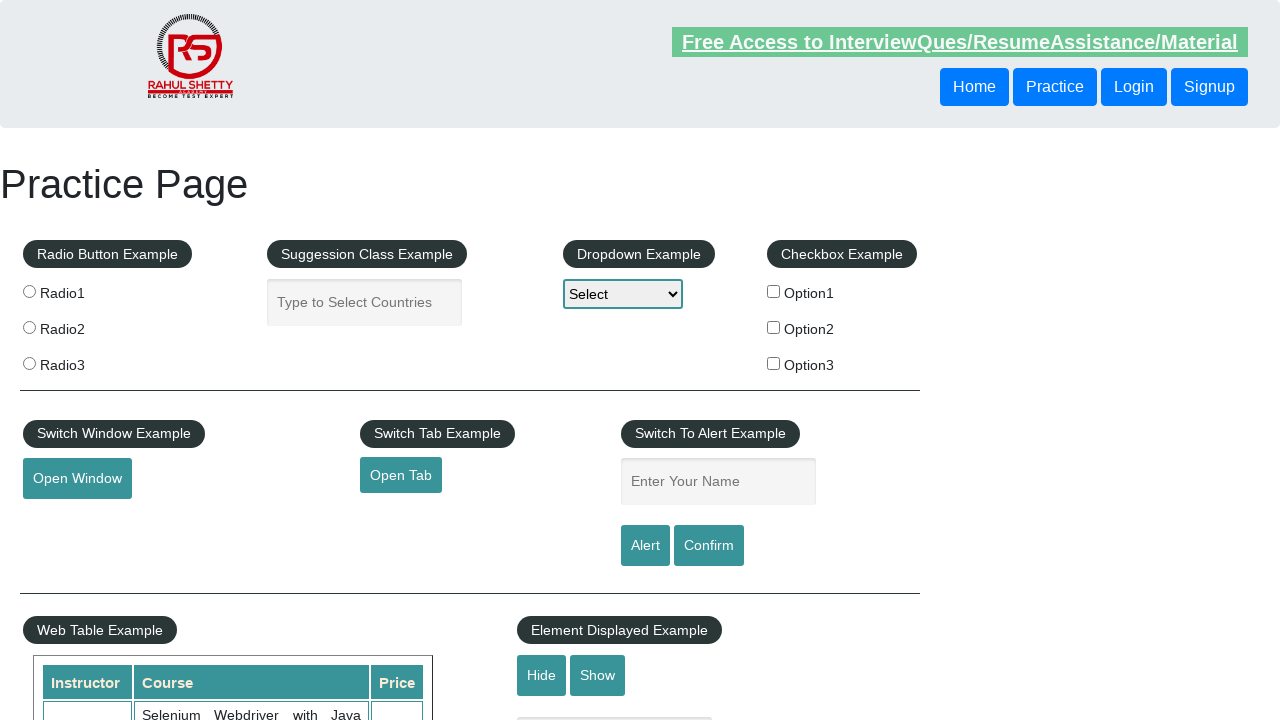

Product table with ID 'product' is now visible
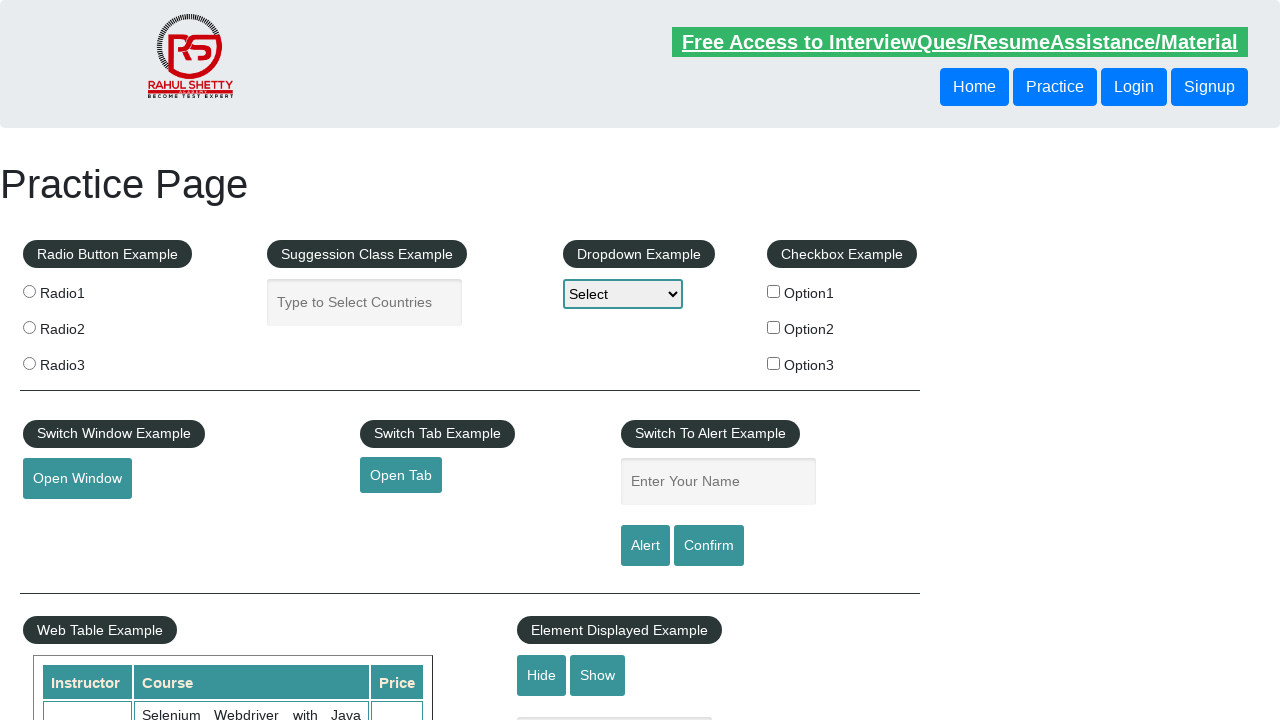

First table row (tr) element is now visible
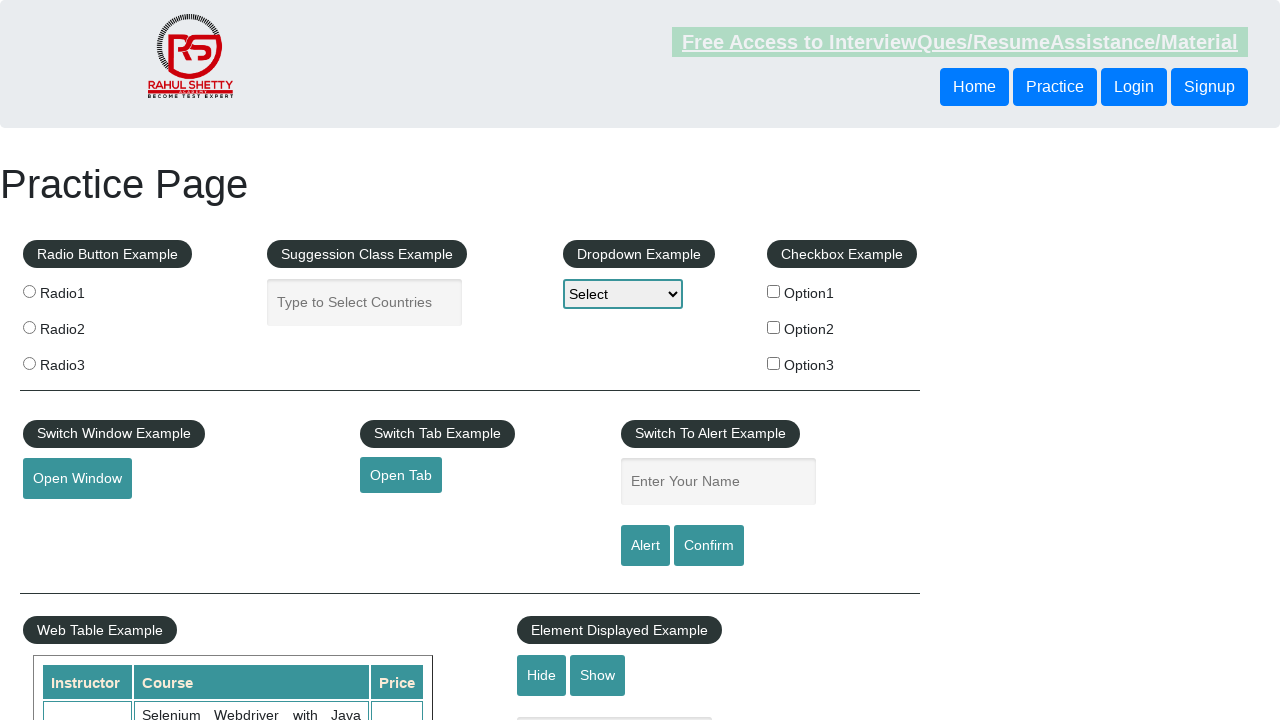

First table header (th) element is now visible
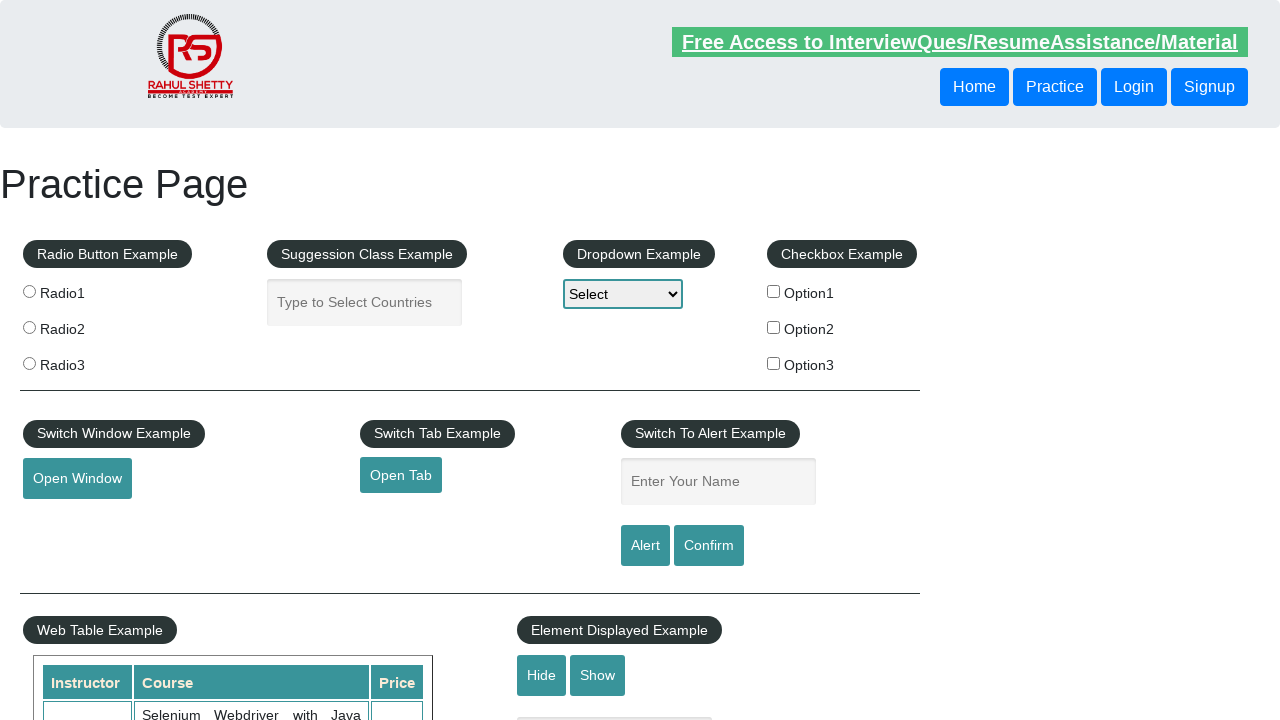

Third table row (index 2) is now visible
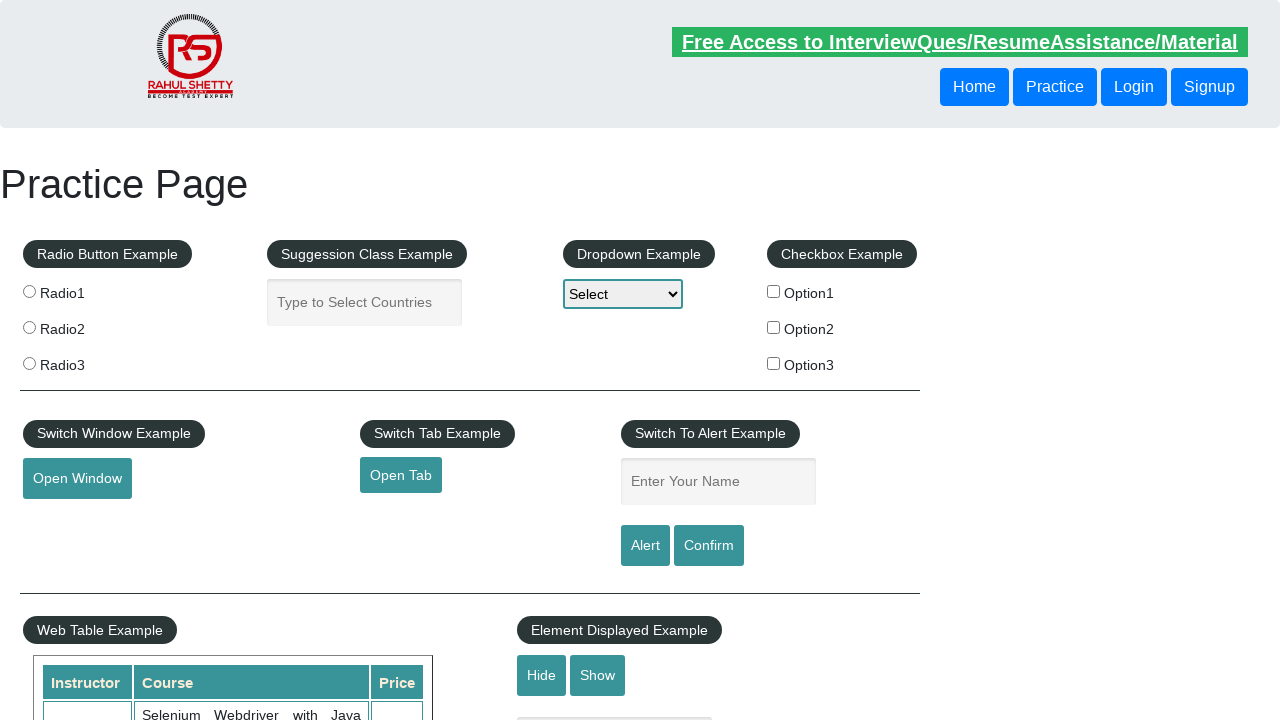

First cell (td, index 0) in the third row is now visible
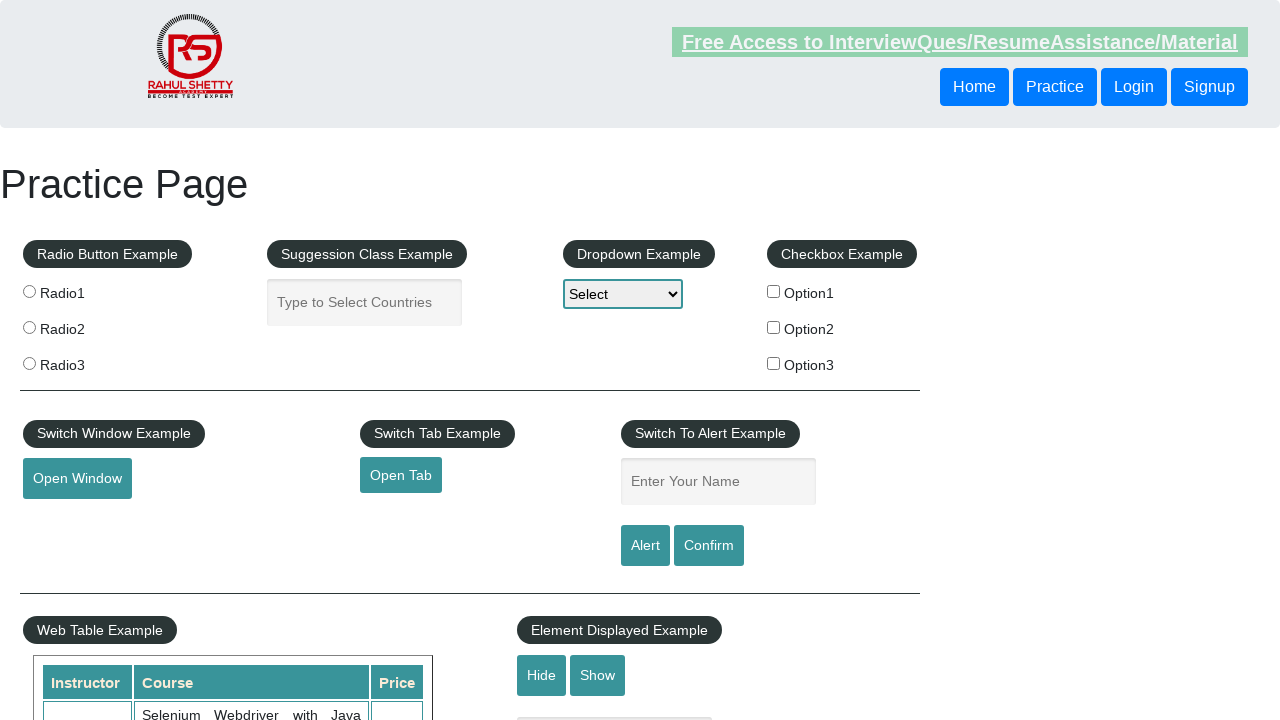

Second cell (td, index 1) in the third row is now visible
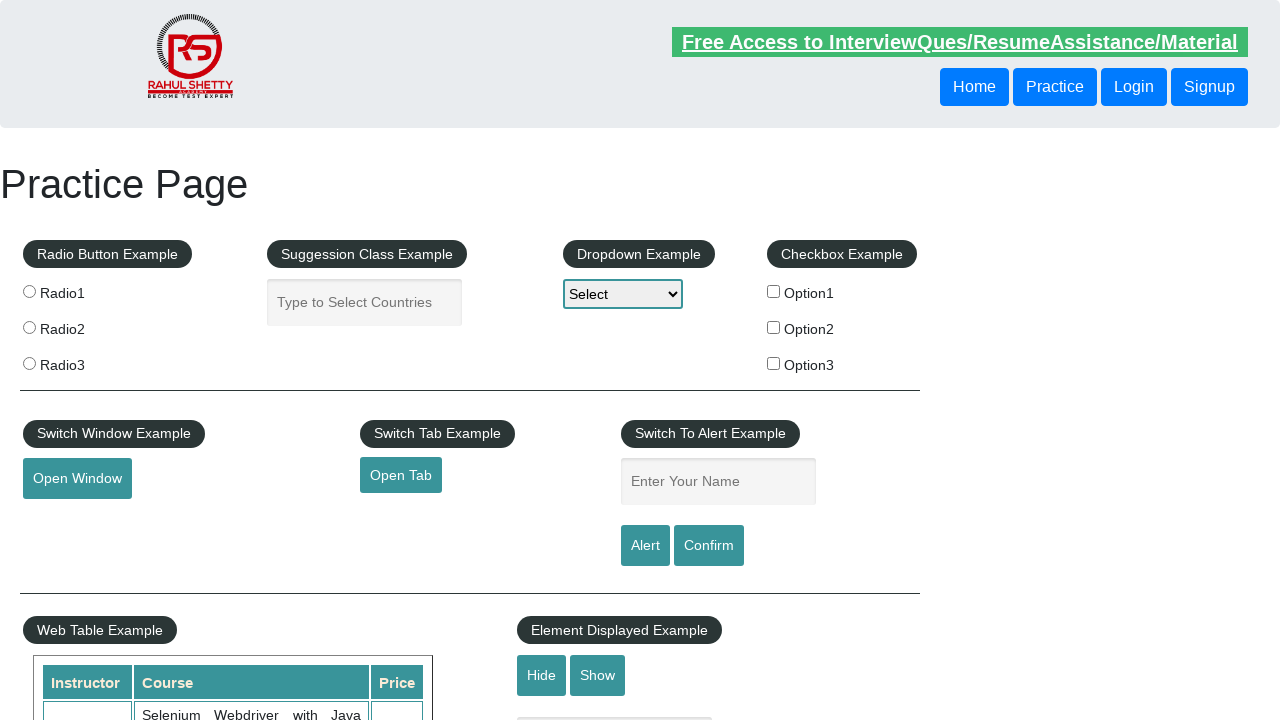

Third cell (td, index 2) in the third row is now visible
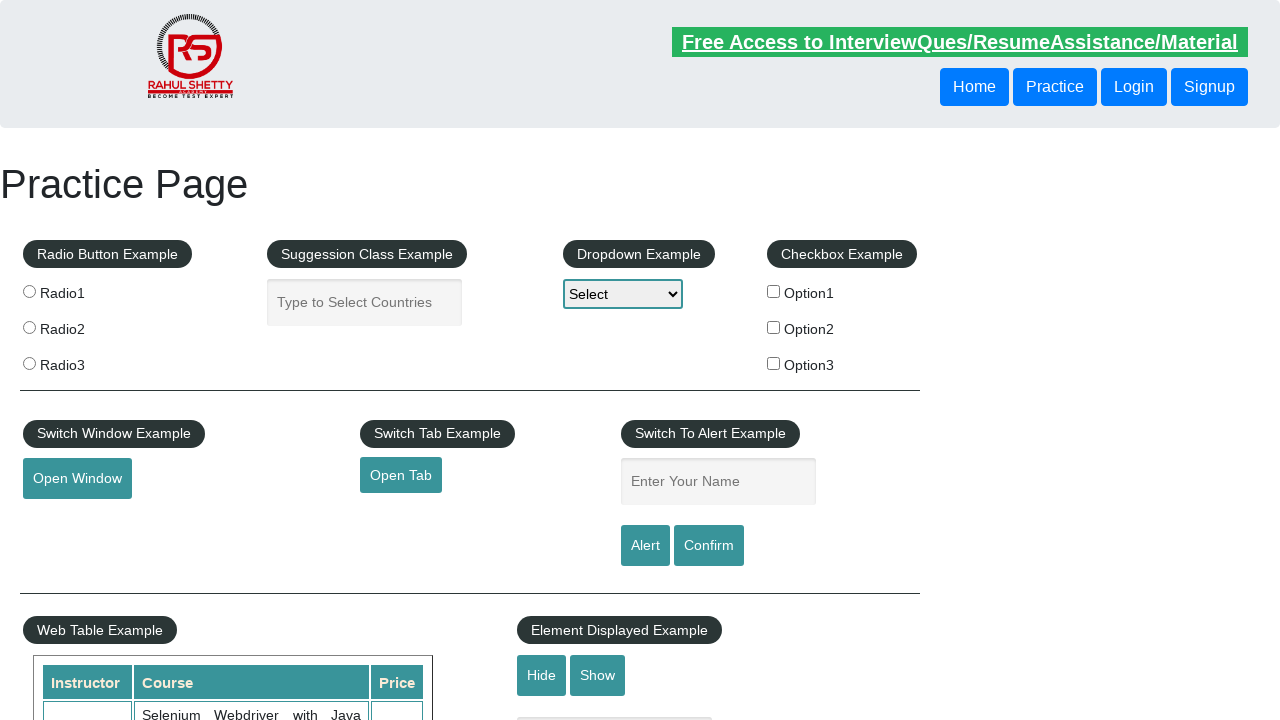

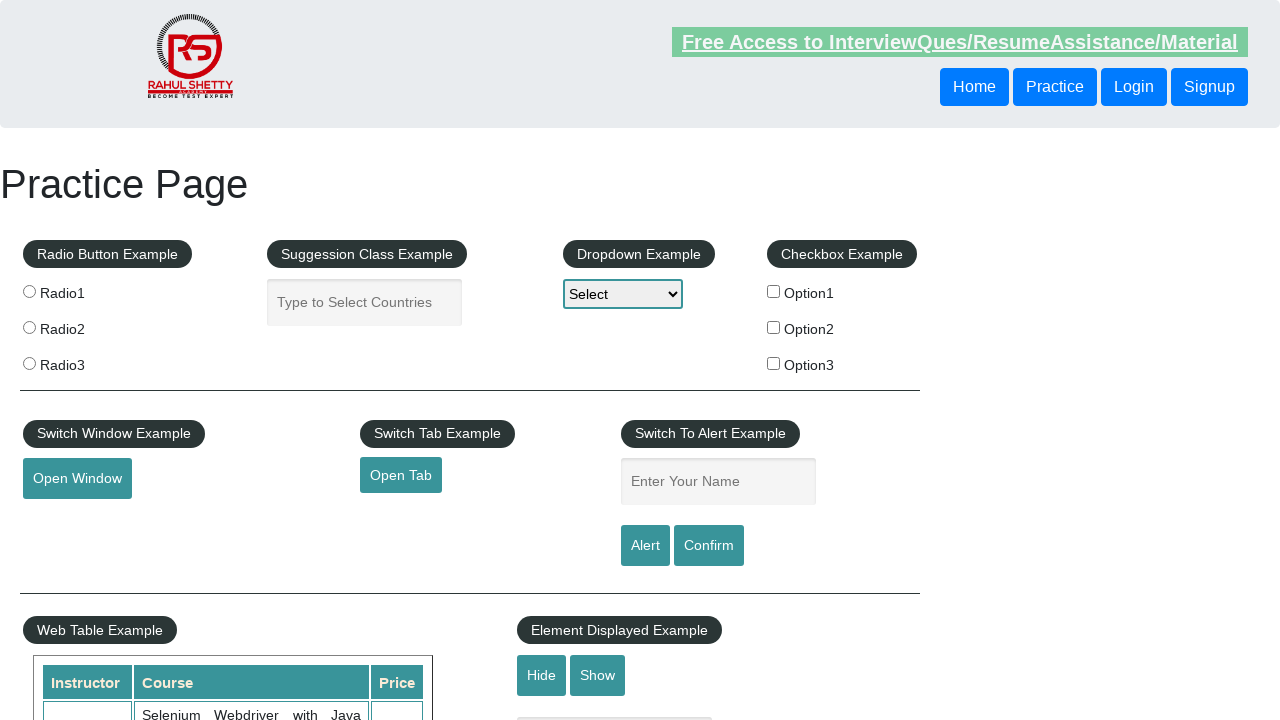